Tests JavaScript prompt alert functionality by clicking a button to trigger an alert, entering text into the prompt, accepting it, and verifying the result message.

Starting URL: https://the-internet.herokuapp.com/javascript_alerts

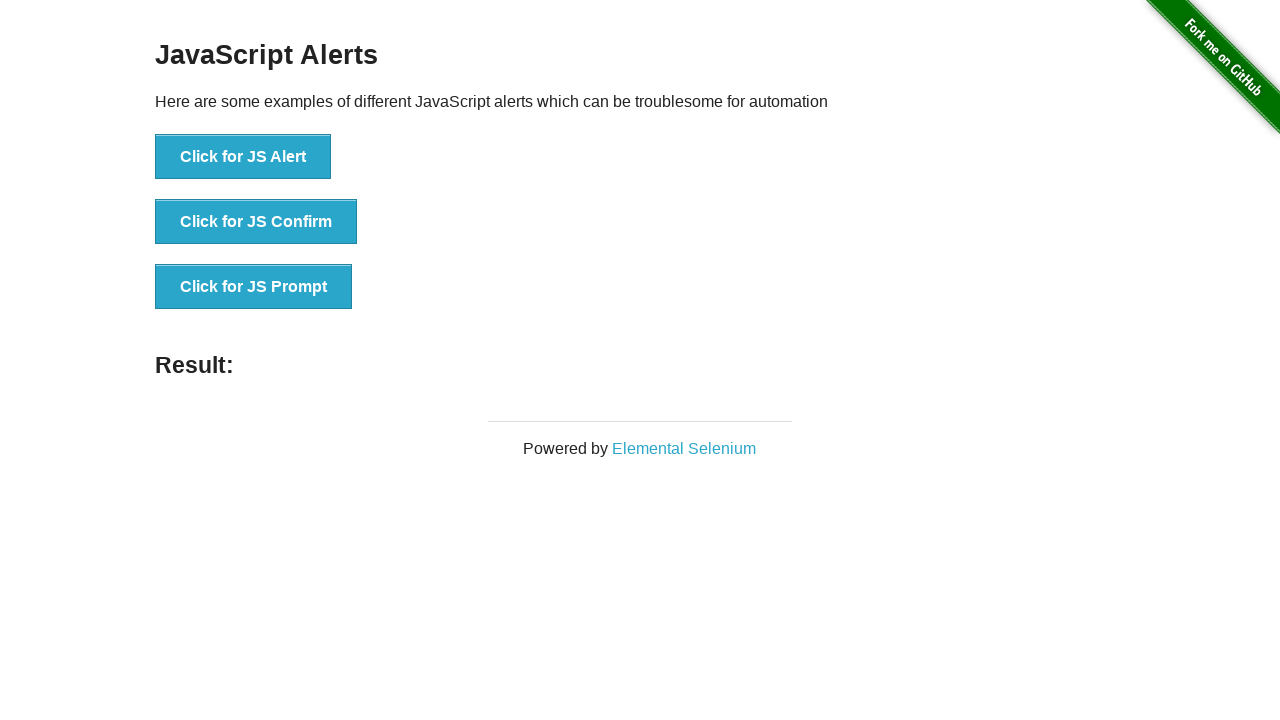

Clicked JS Prompt button to trigger alert at (254, 287) on button[onclick='jsPrompt()']
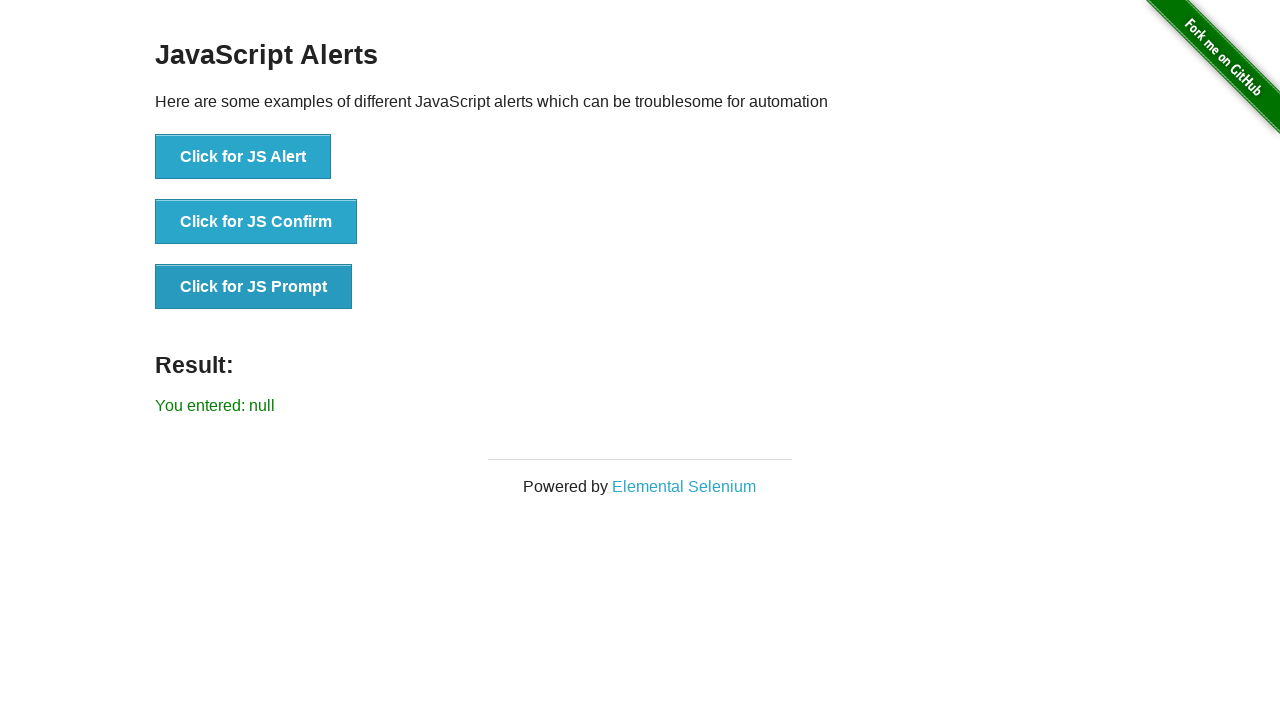

Defined dialog handler function
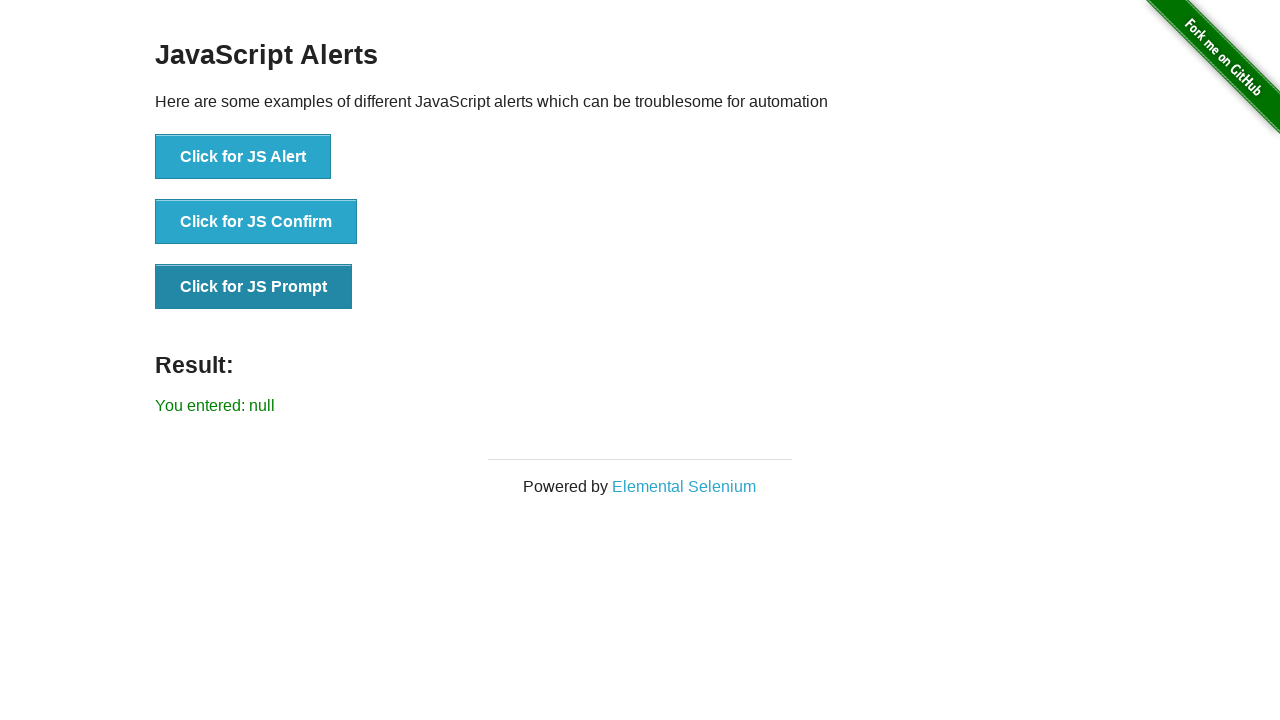

Registered dialog event listener
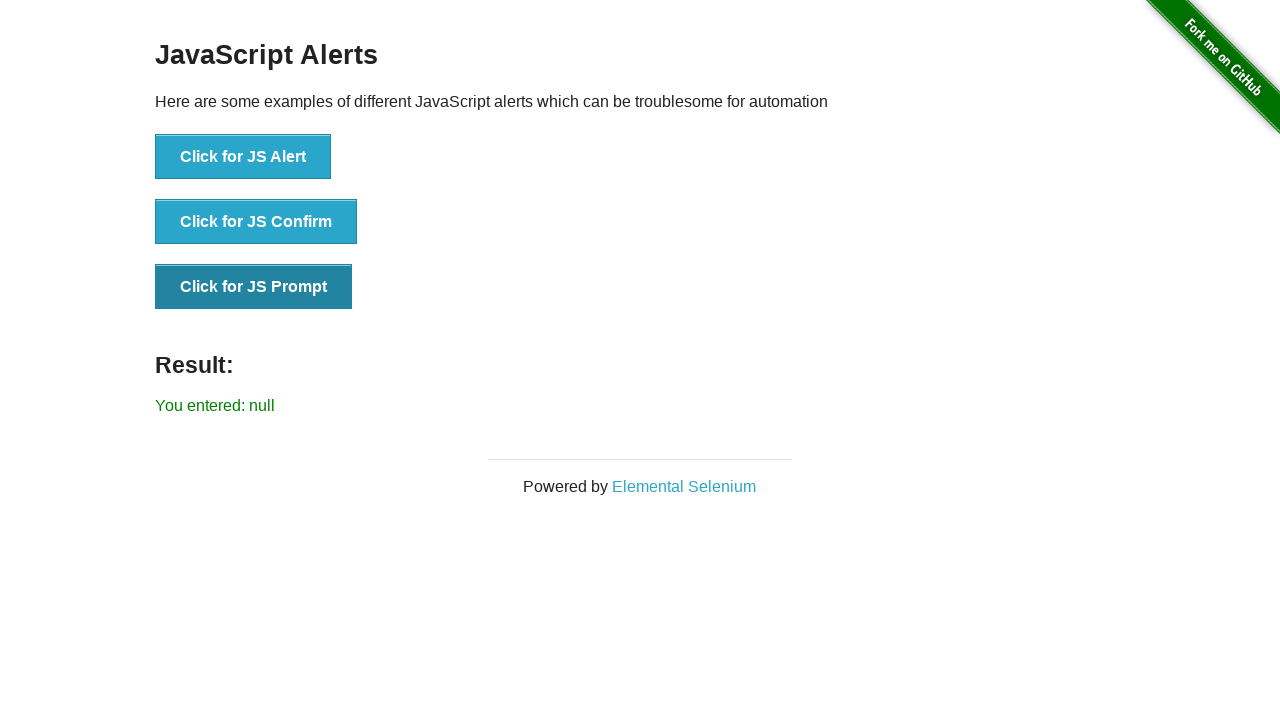

Clicked JS Prompt button to trigger dialog at (254, 287) on button[onclick='jsPrompt()']
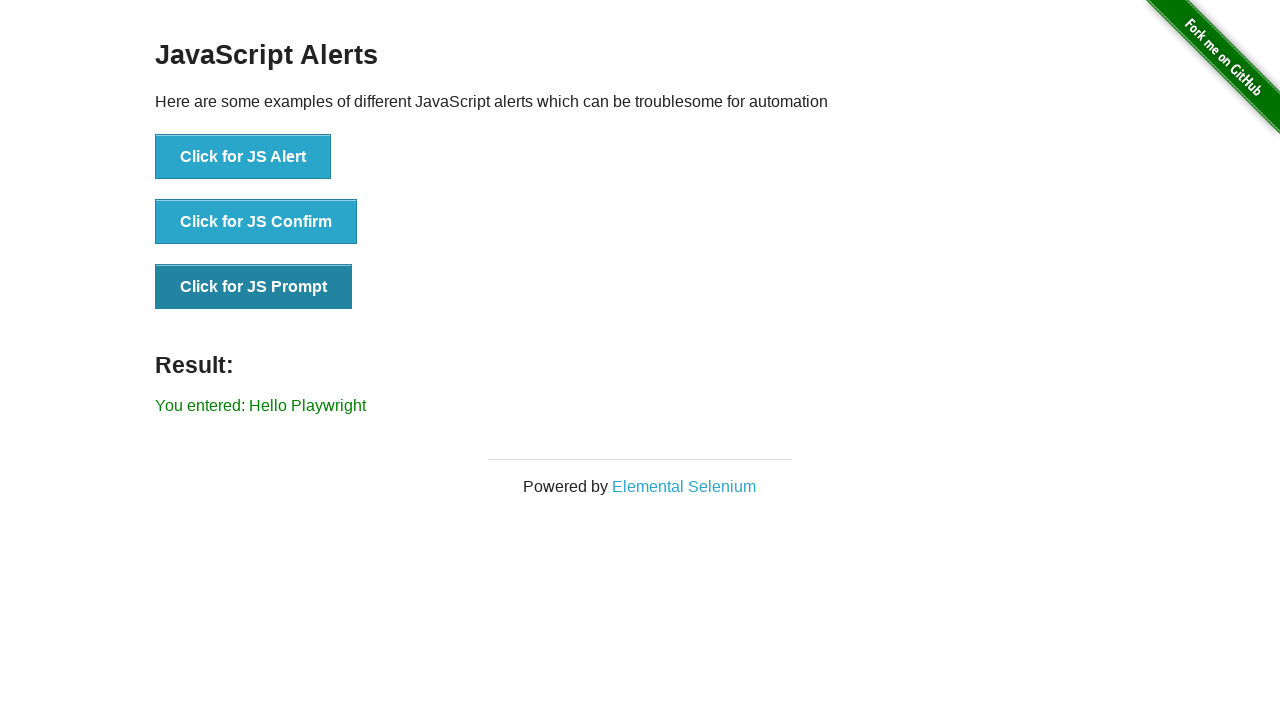

Waited for result element to appear
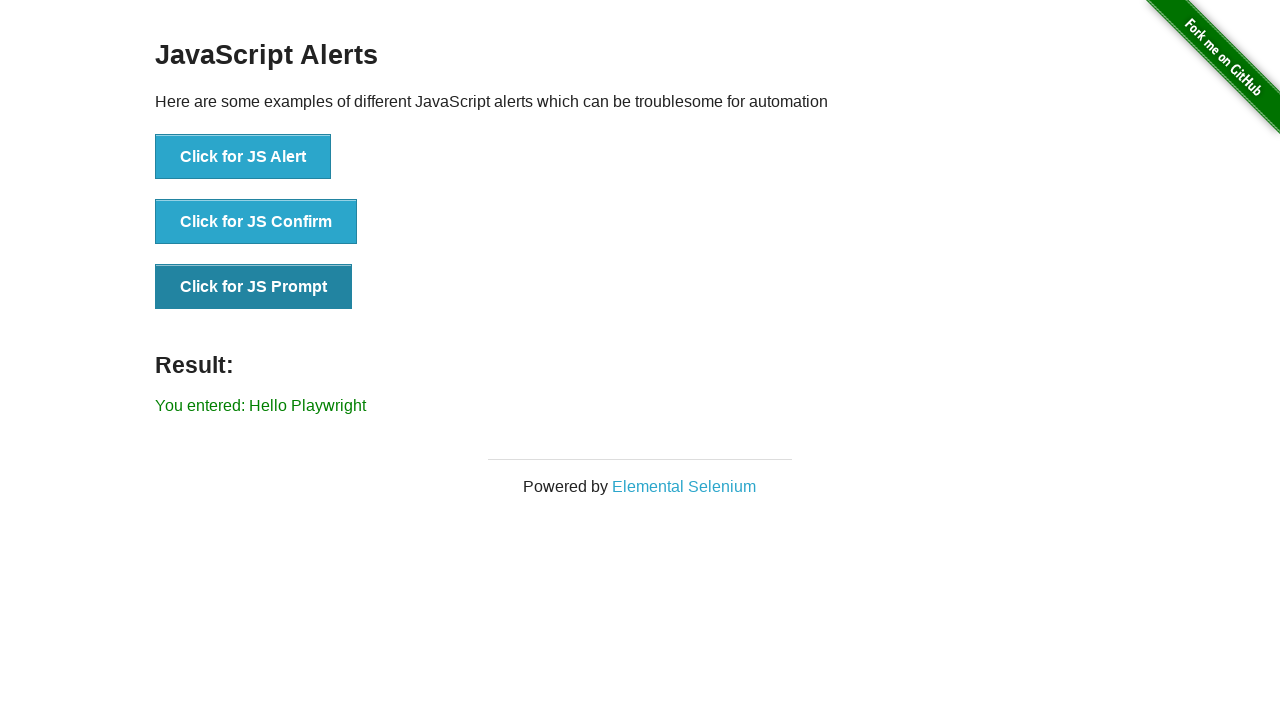

Retrieved result text content from result element
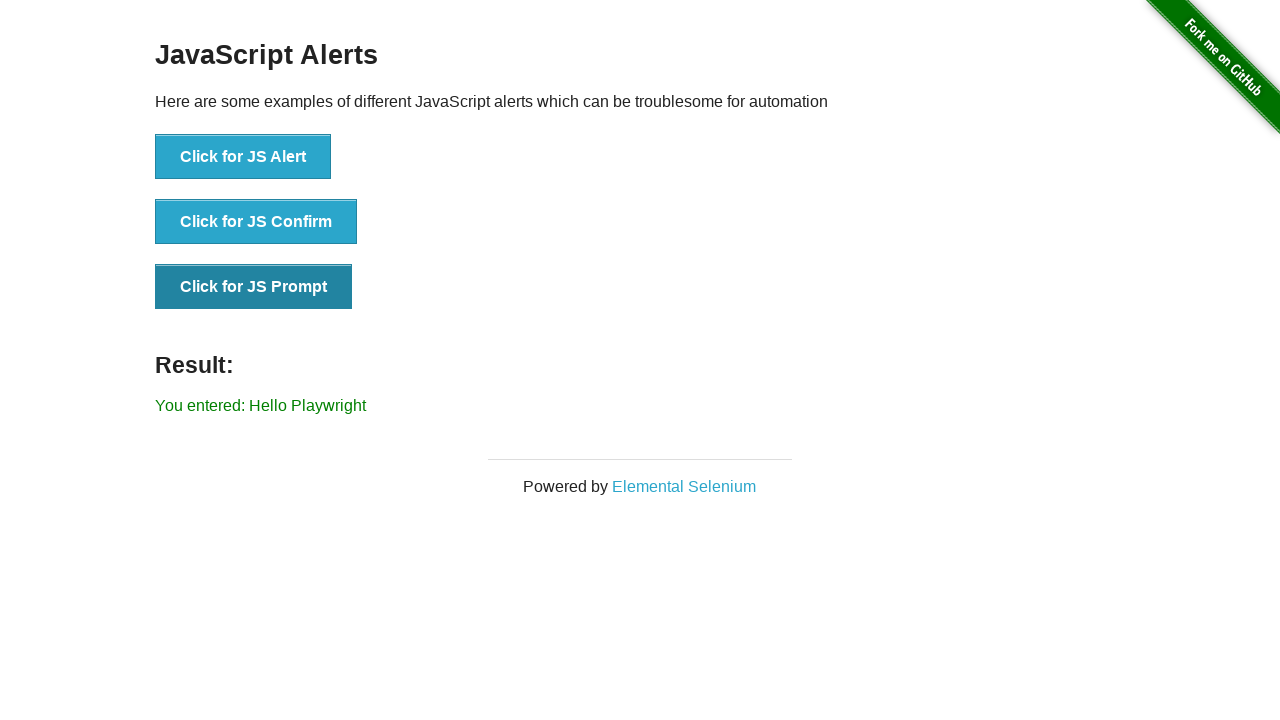

Verified that result text contains 'Hello Playwright'
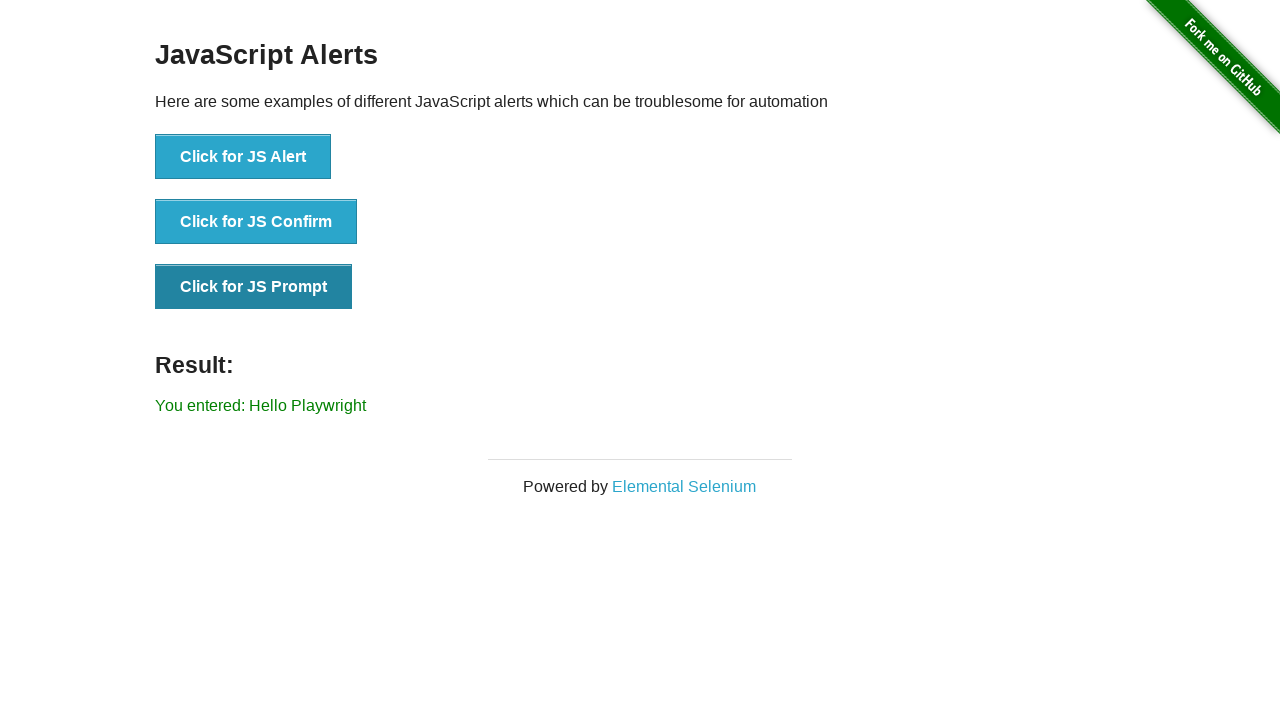

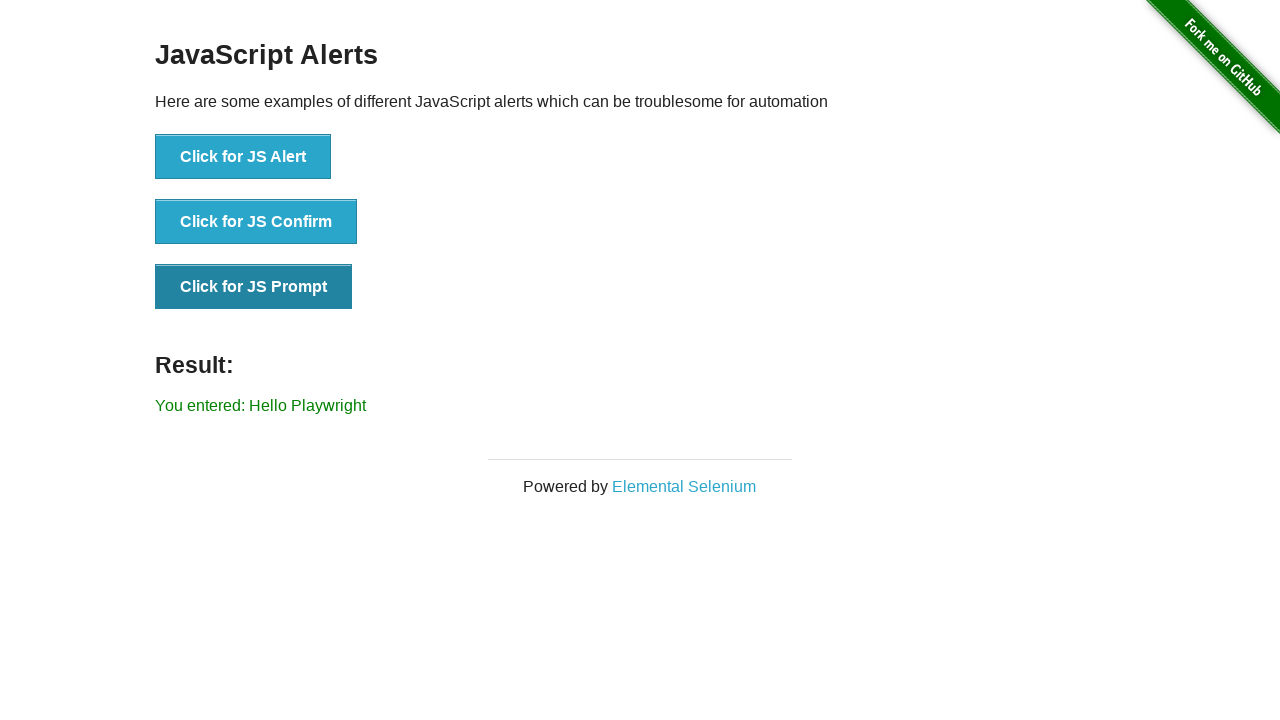